Tests a registration form by filling in first name, last name fields and selecting a skill from a dropdown menu

Starting URL: https://demo.automationtesting.in/Register.html

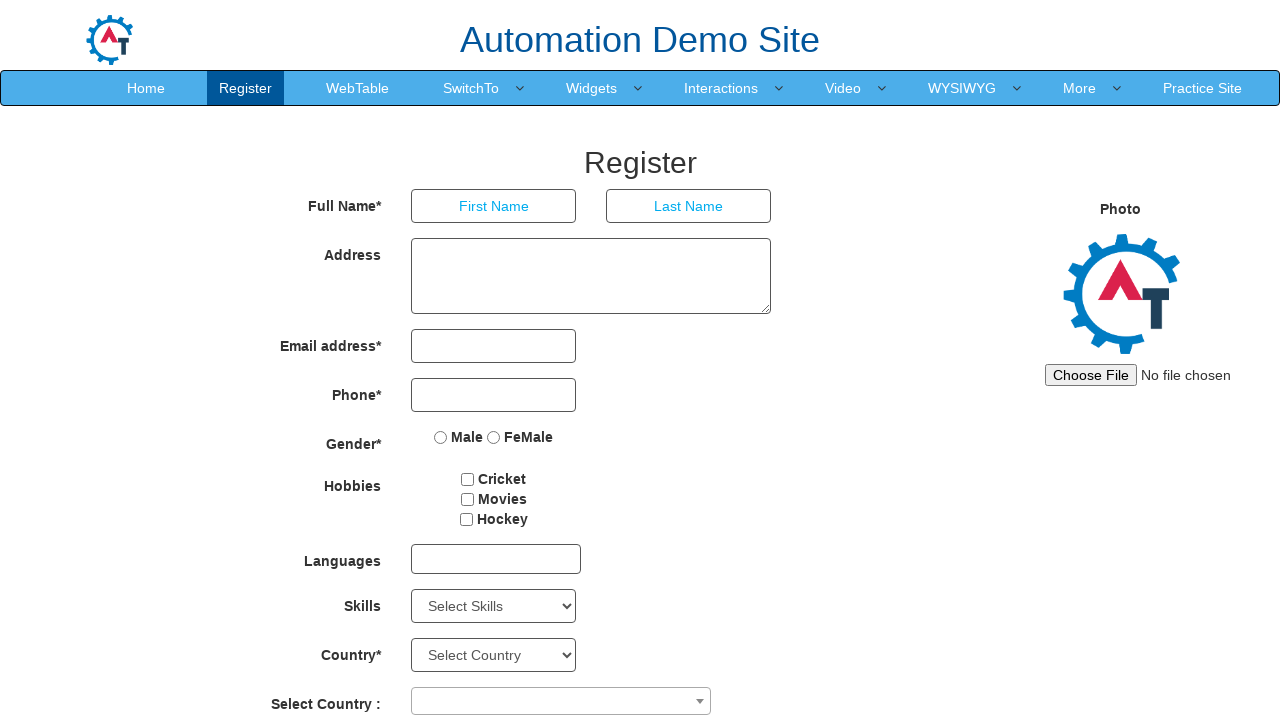

Filled first name field with 'Priya' on xpath=//*[@id='basicBootstrapForm']/div[1]/div[1]/input
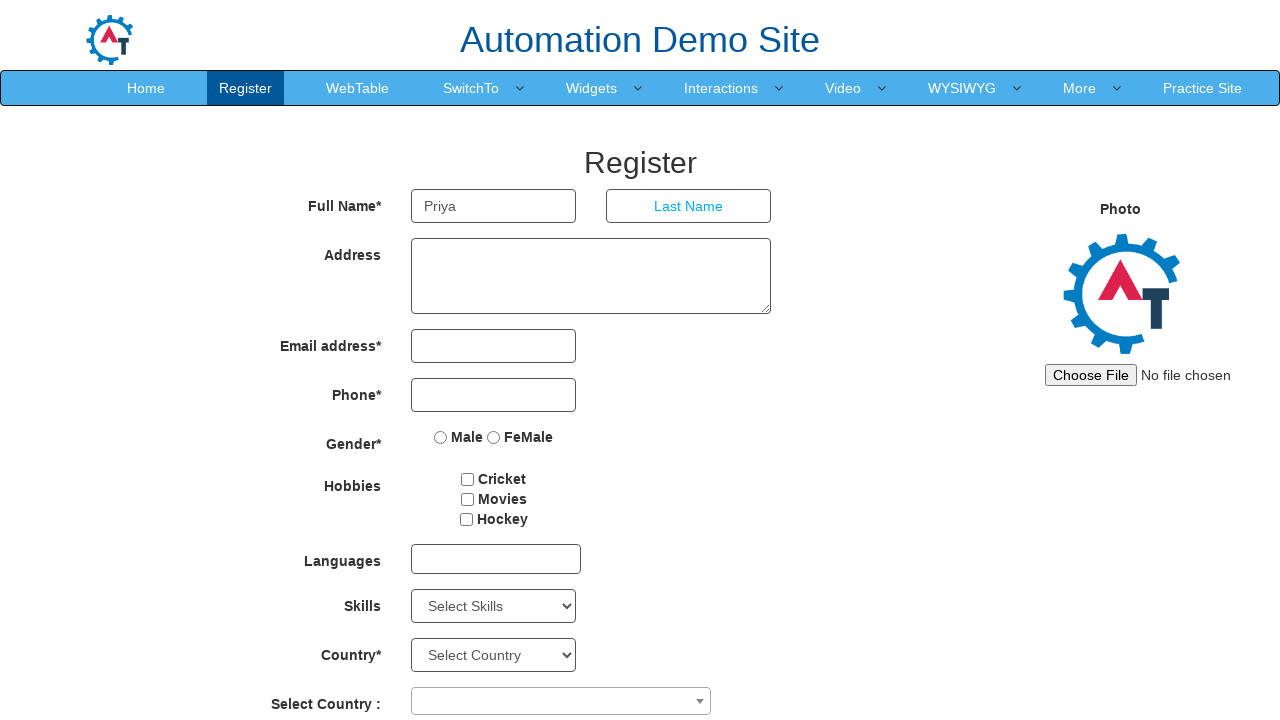

Filled last name field with 'Kumari' on xpath=//*[@id='basicBootstrapForm']/div[1]/div[2]/input
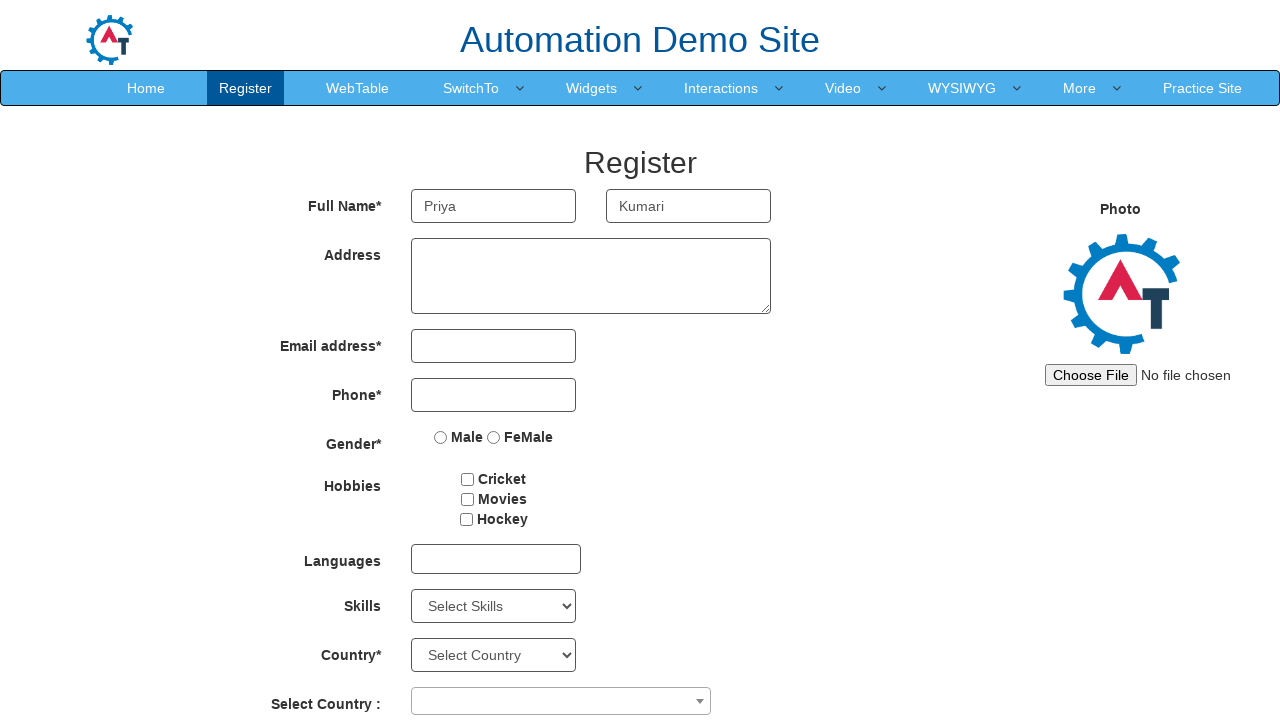

Clicked on Skills dropdown menu at (494, 606) on #Skills
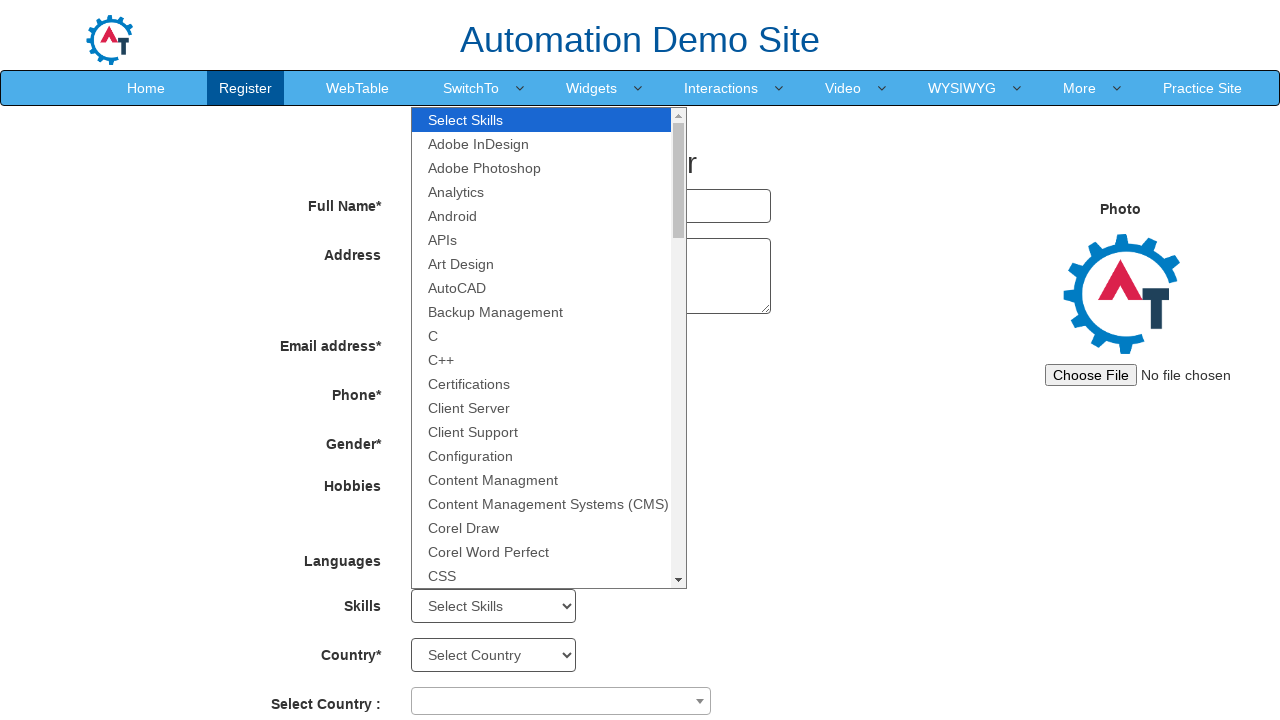

Selected 'Java' from Skills dropdown on #Skills
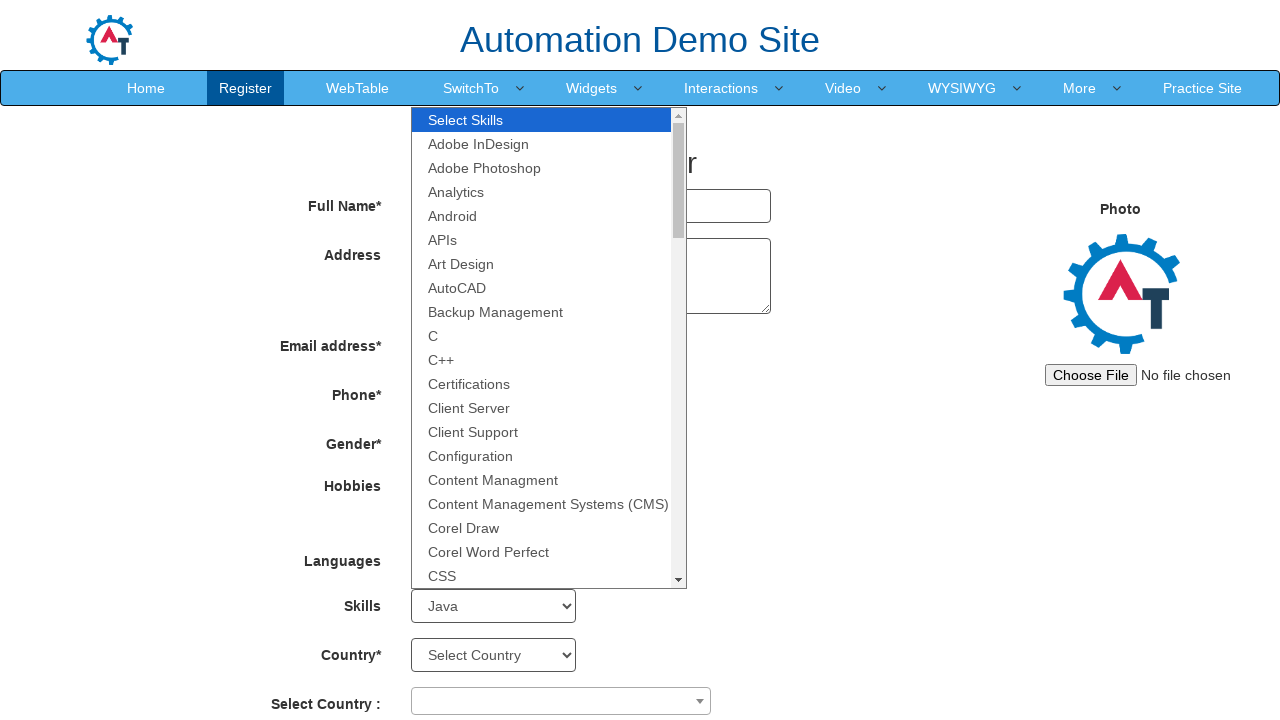

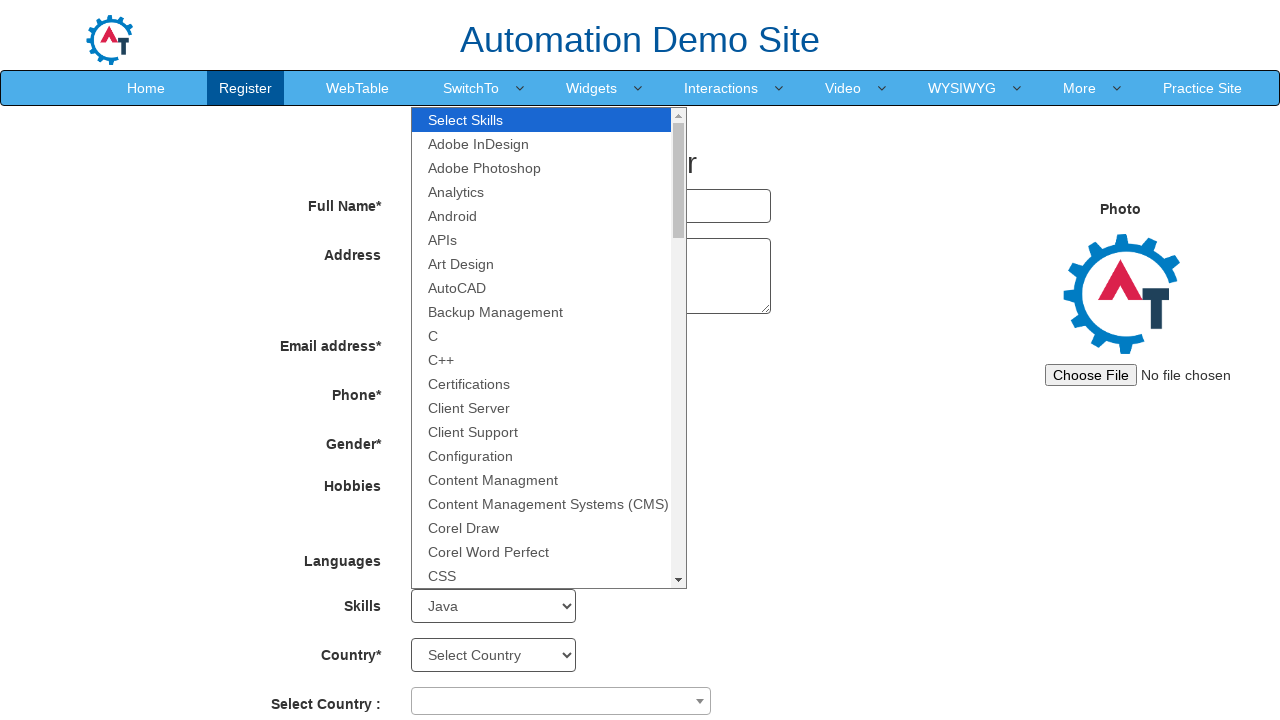